Tests login form with invalid credentials and verifies error message appears

Starting URL: http://the-internet.herokuapp.com/login

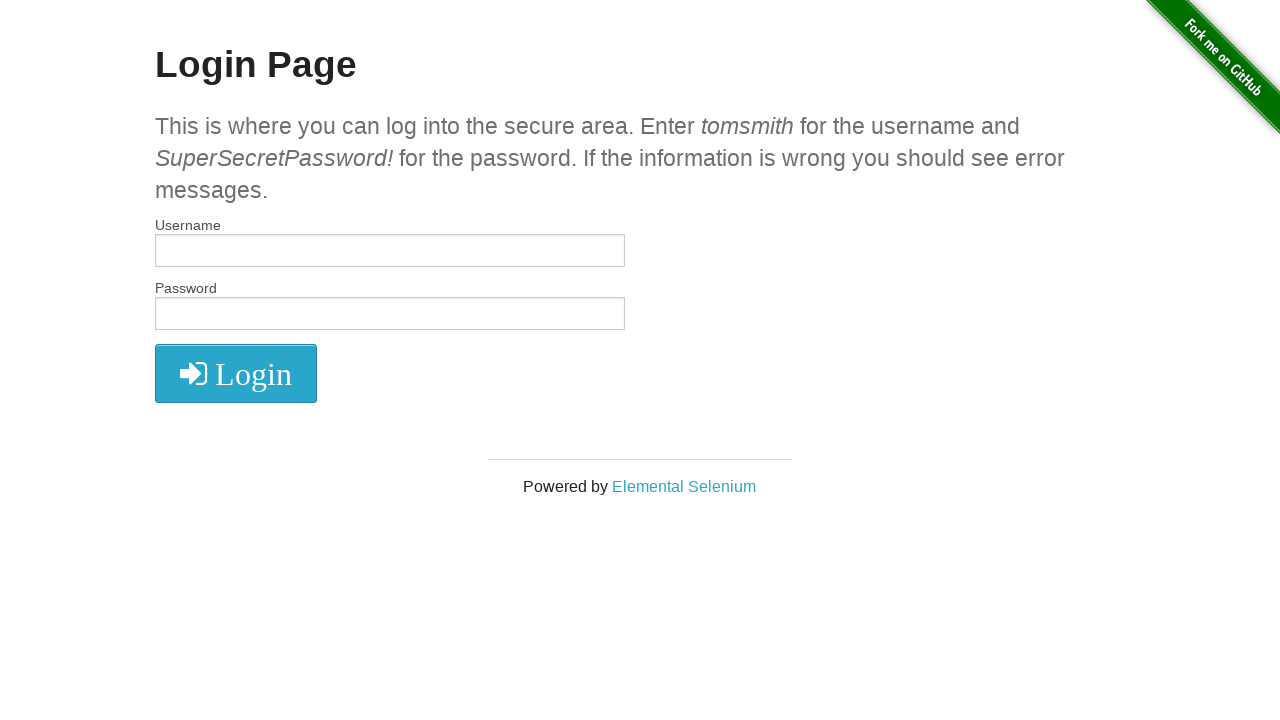

Filled username field with invalid username 'test124' on #username
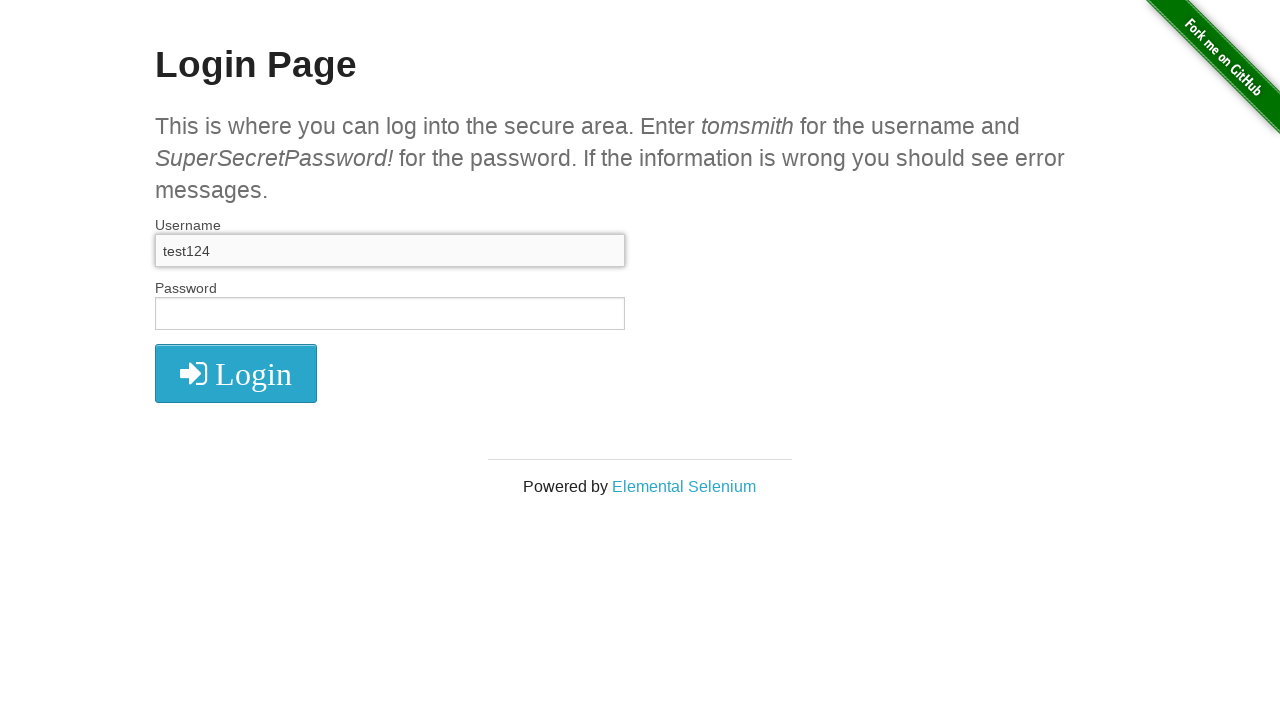

Filled password field with invalid password '1234' on #password
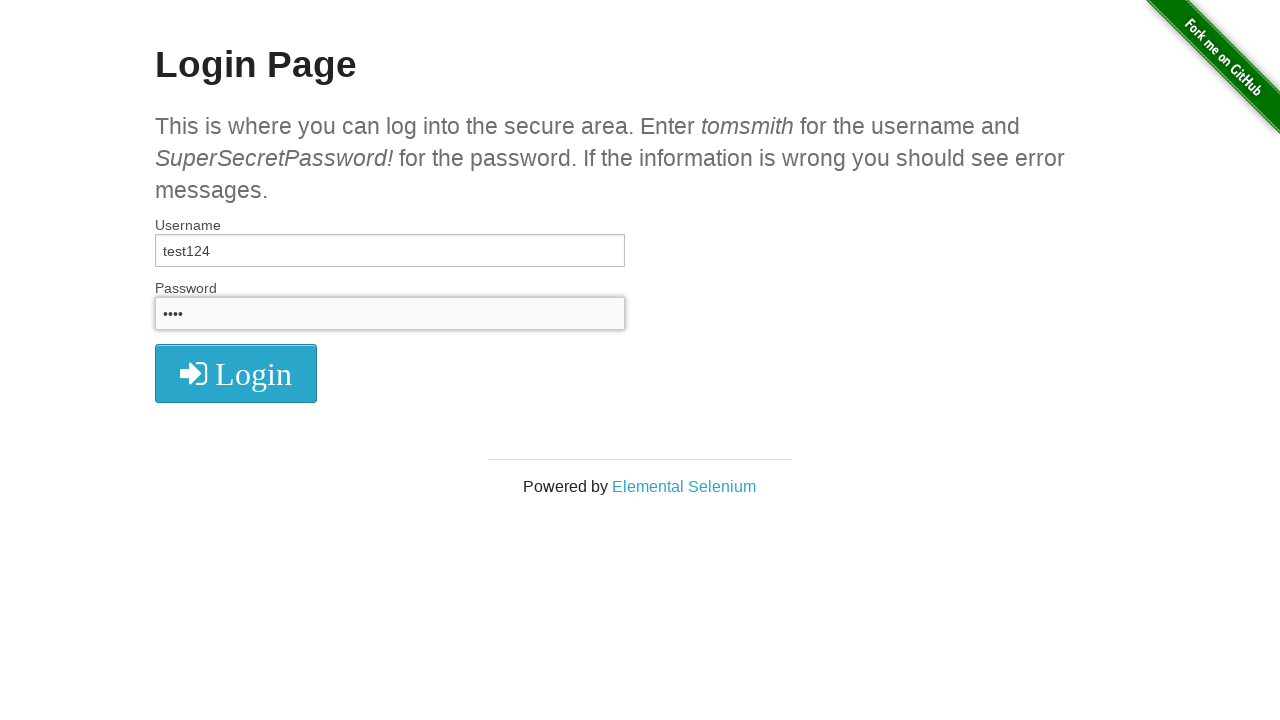

Clicked login button to submit form at (236, 373) on button
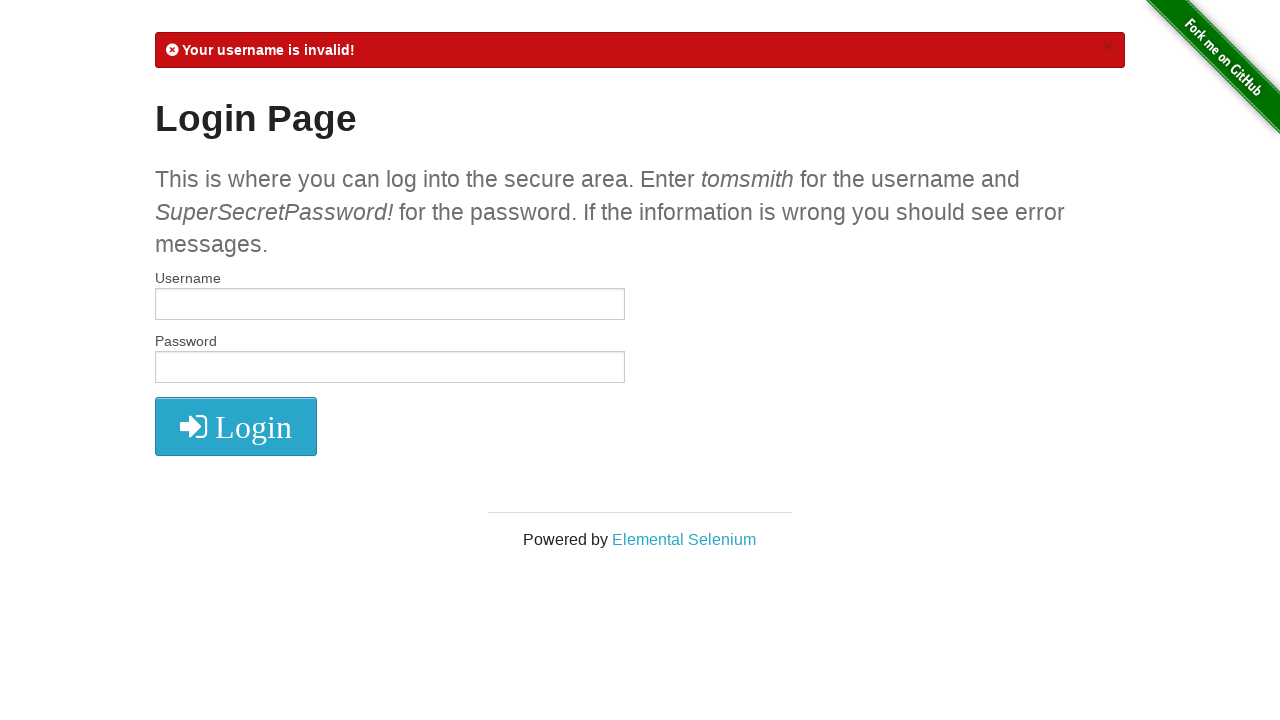

Error message appeared on login form
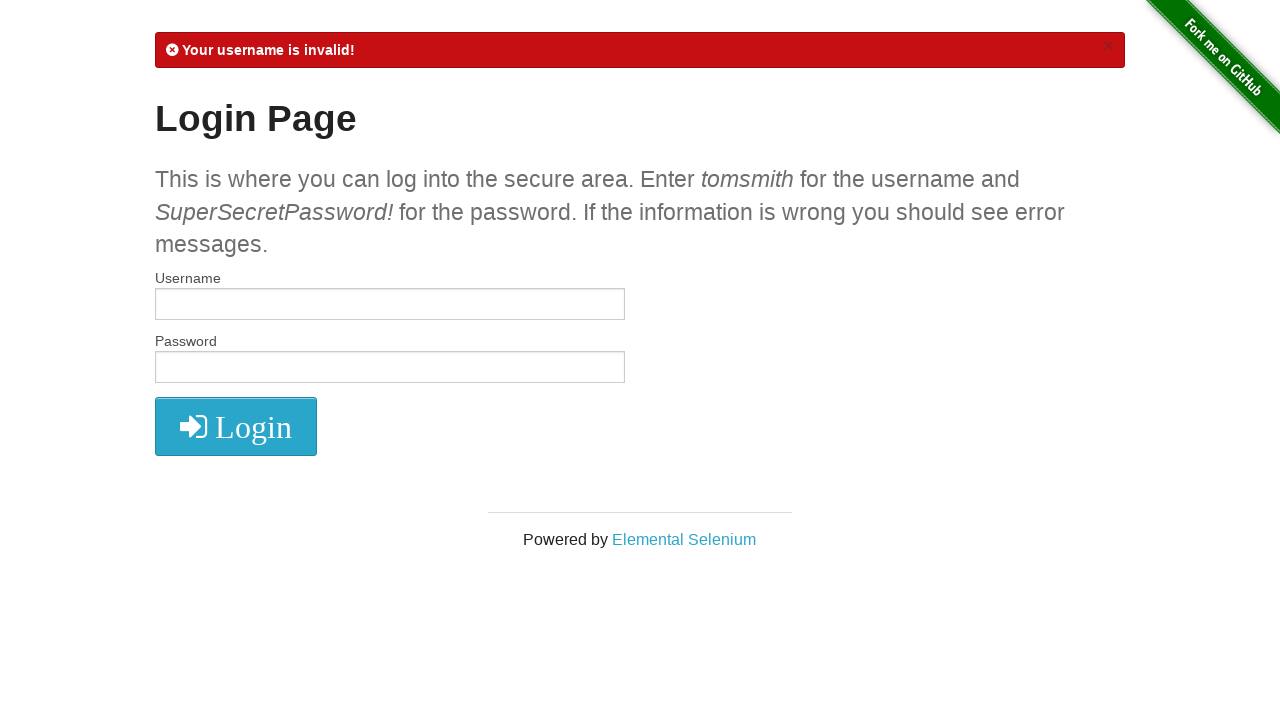

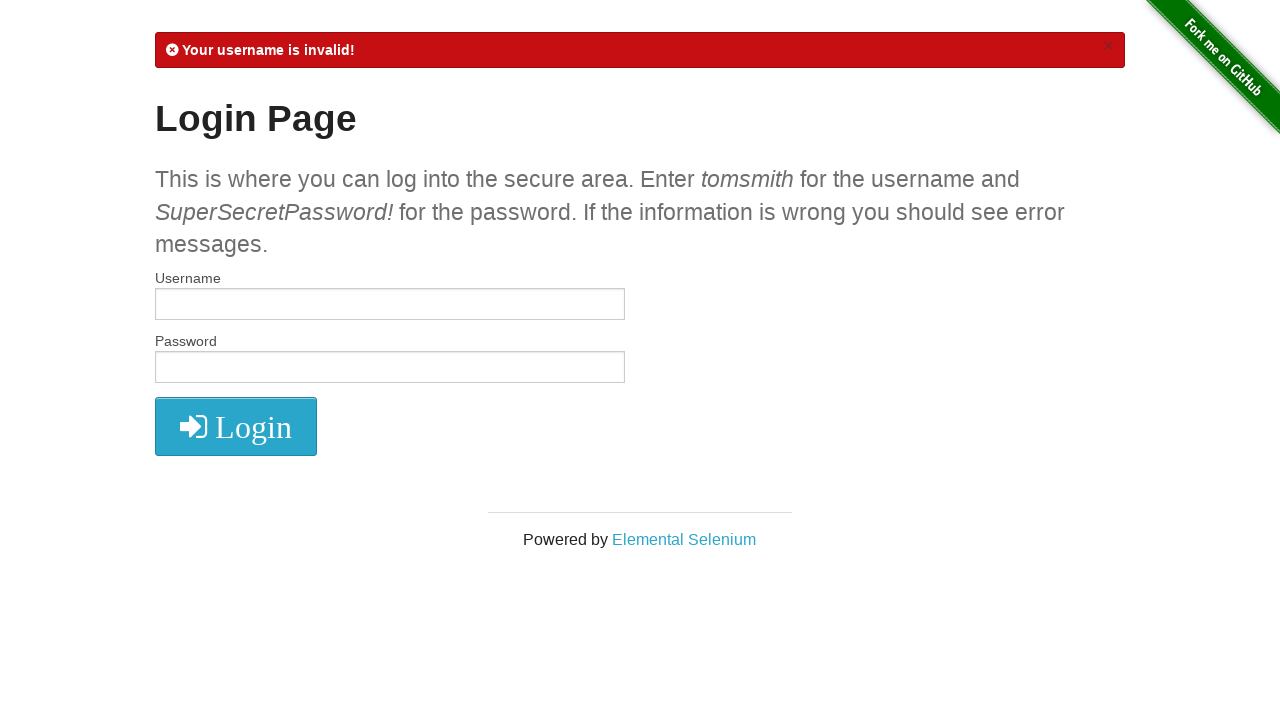